Tests the vegetable/grocery shopping site by searching for products containing "ca" and adding "Cashews" to the cart

Starting URL: https://rahulshettyacademy.com/seleniumPractise/#/

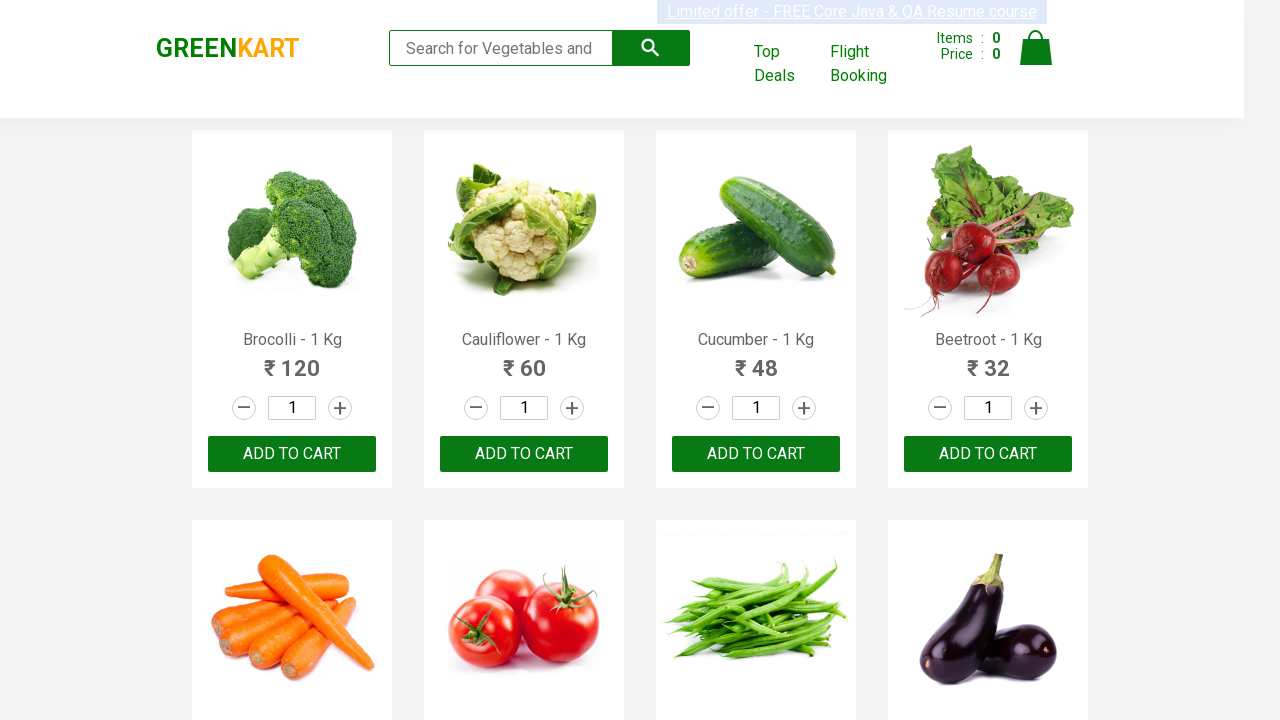

Filled search box with 'ca' to find products on .search-keyword
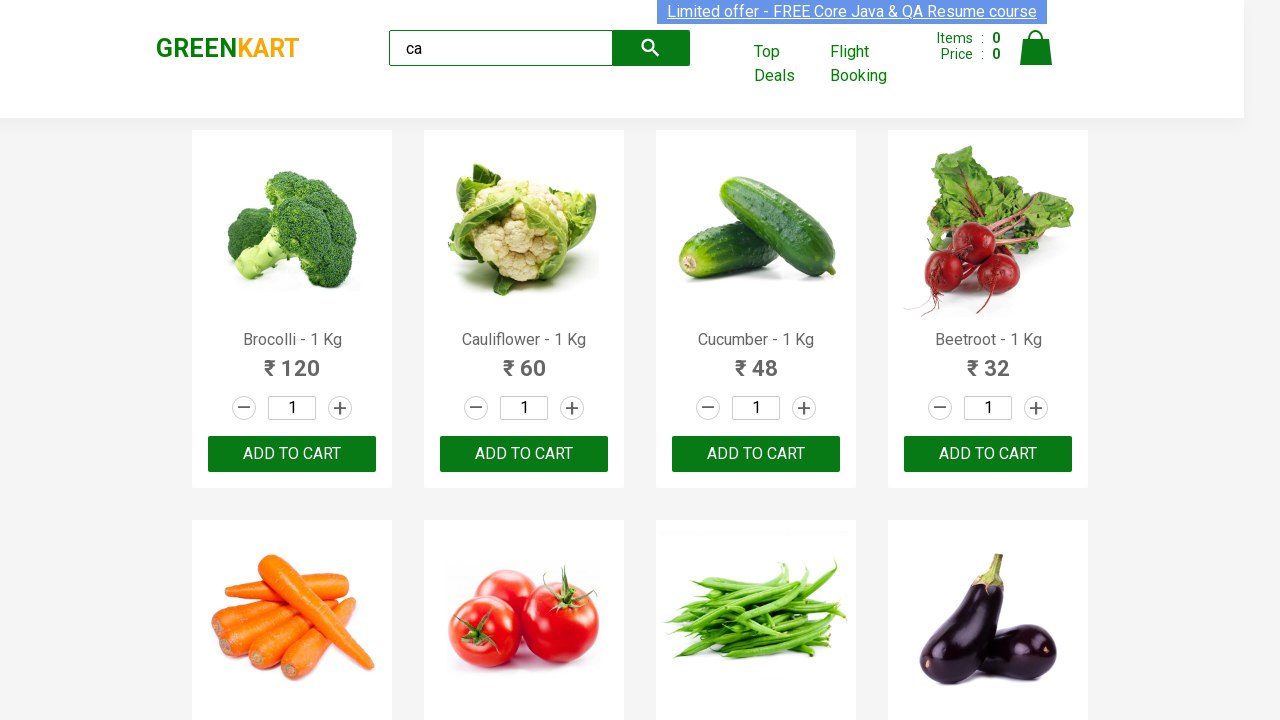

Waited 2 seconds for search results to load
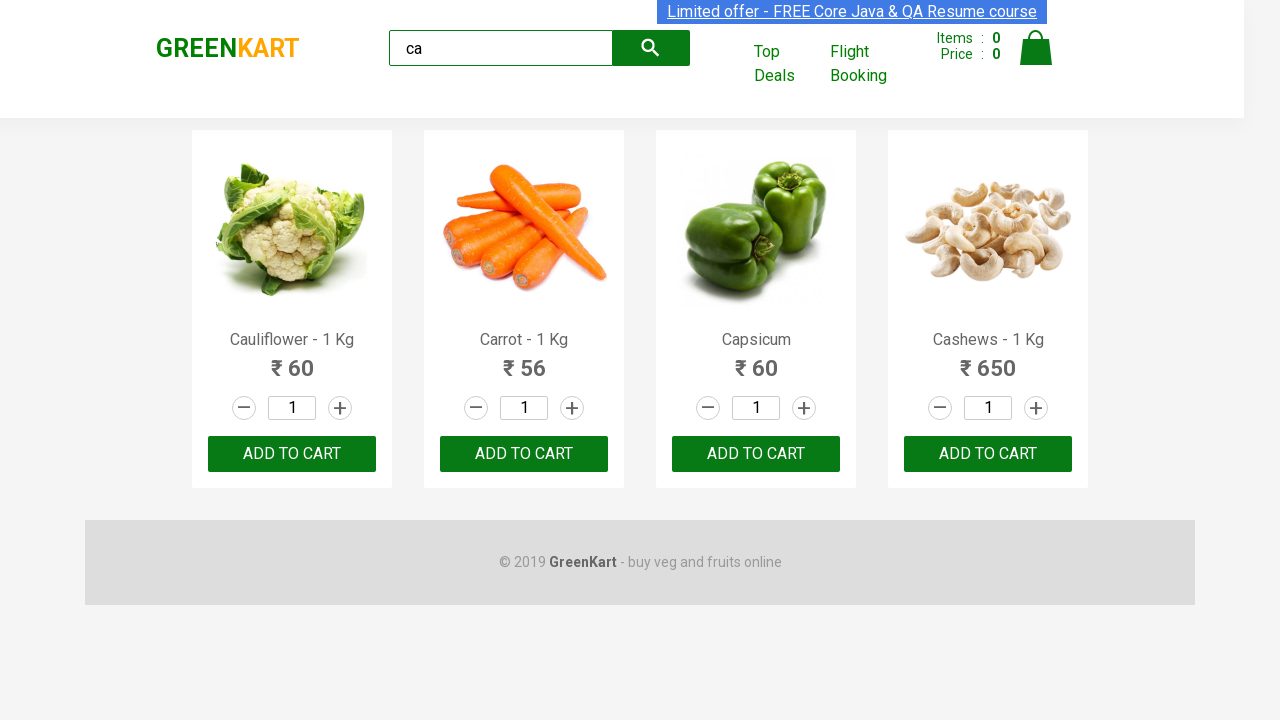

Located all product elements on the page
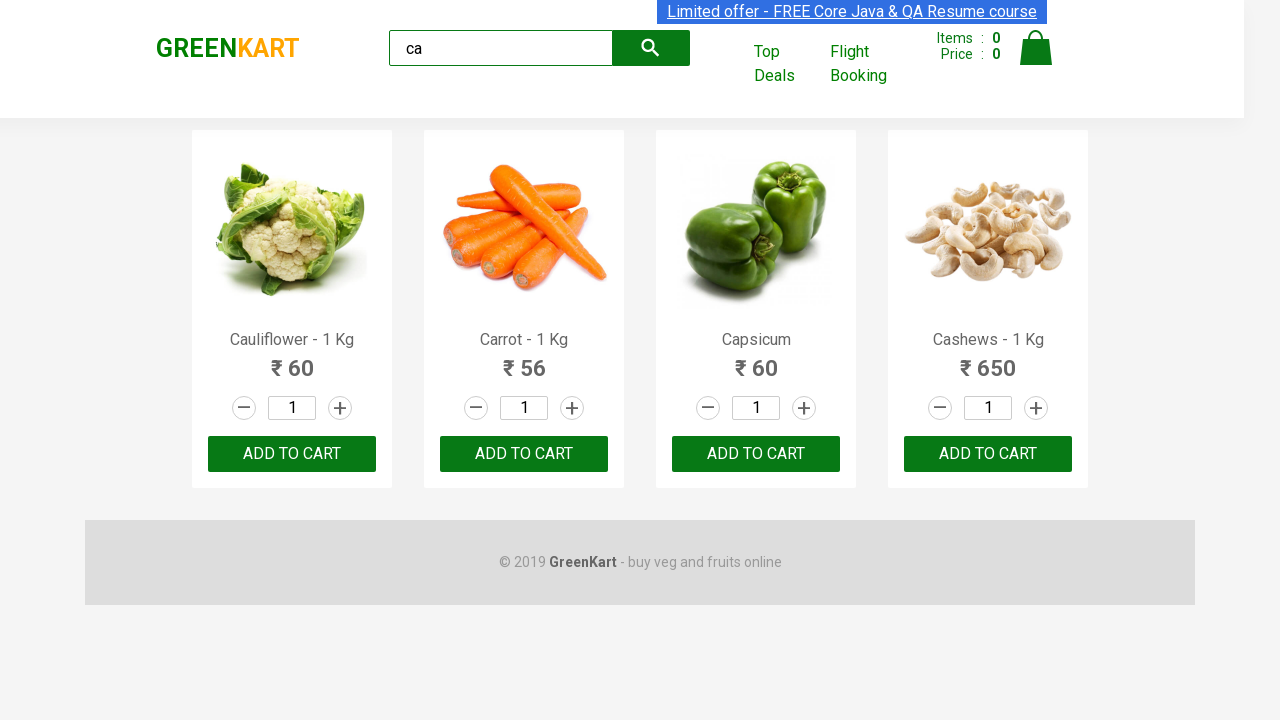

Retrieved product name: 'Cauliflower - 1 Kg'
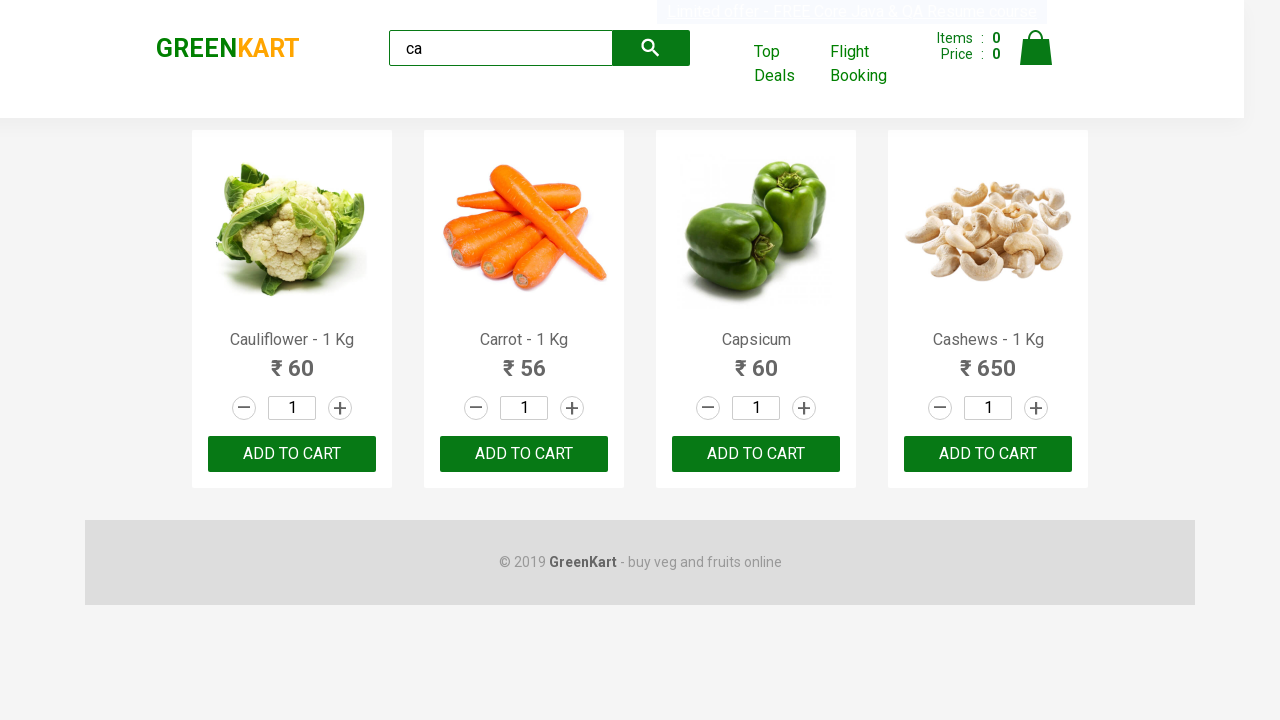

Retrieved product name: 'Carrot - 1 Kg'
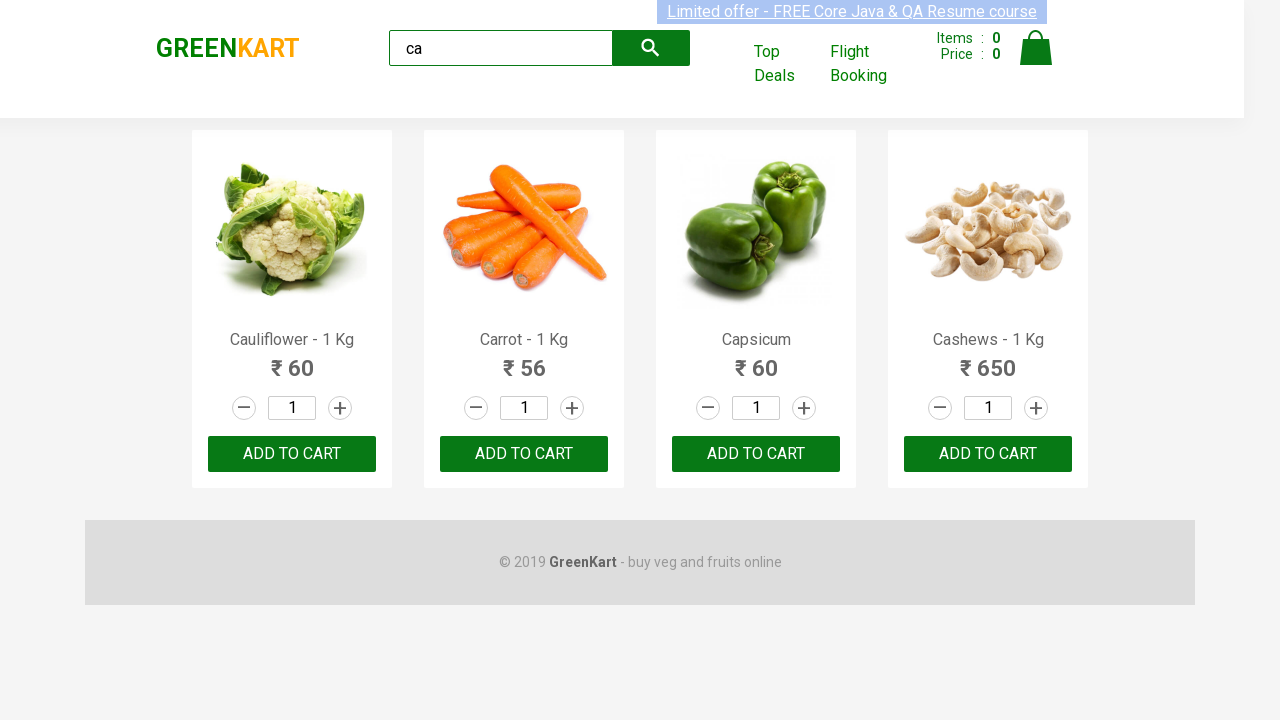

Retrieved product name: 'Capsicum'
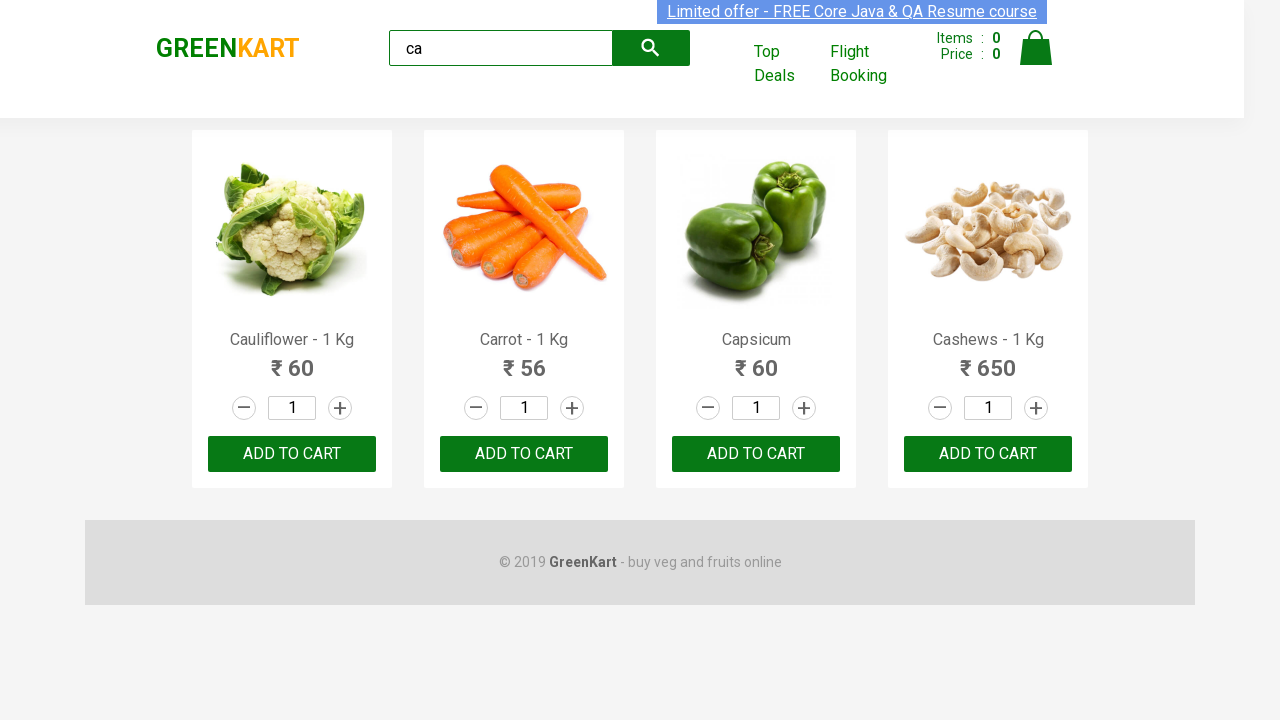

Retrieved product name: 'Cashews - 1 Kg'
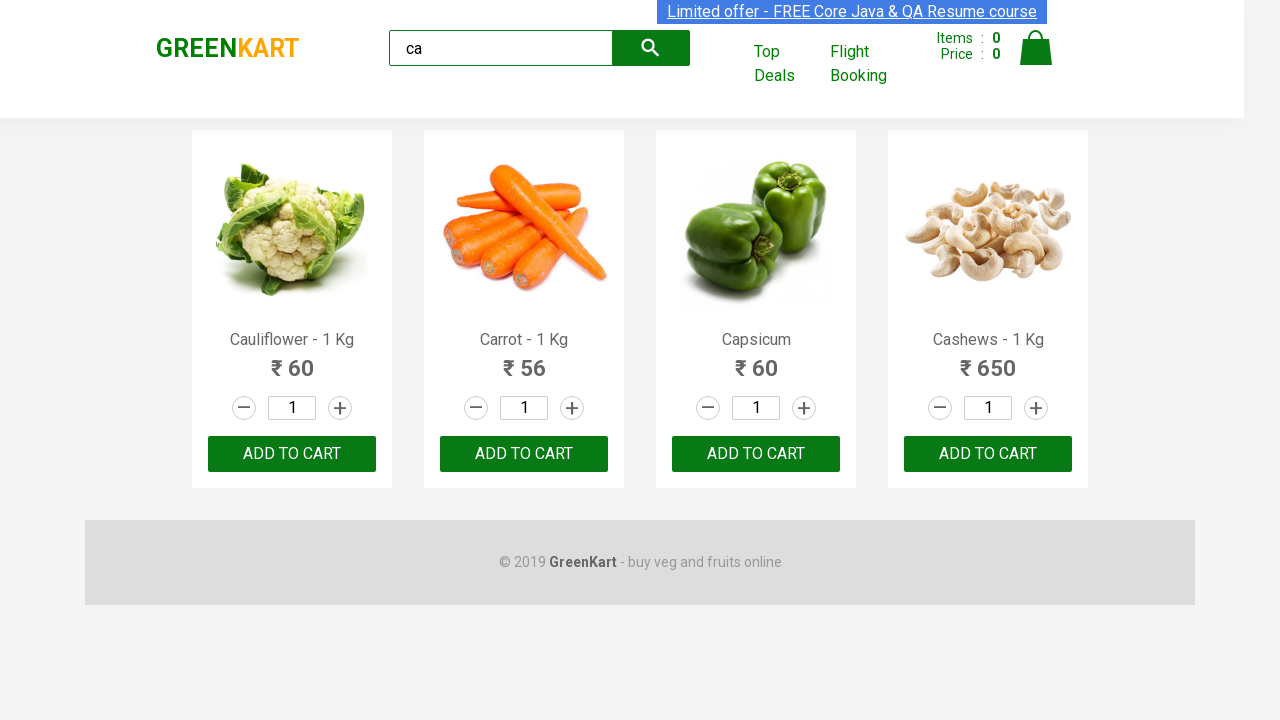

Clicked ADD TO CART button for Cashews at (988, 454) on .products .product >> nth=3 >> button
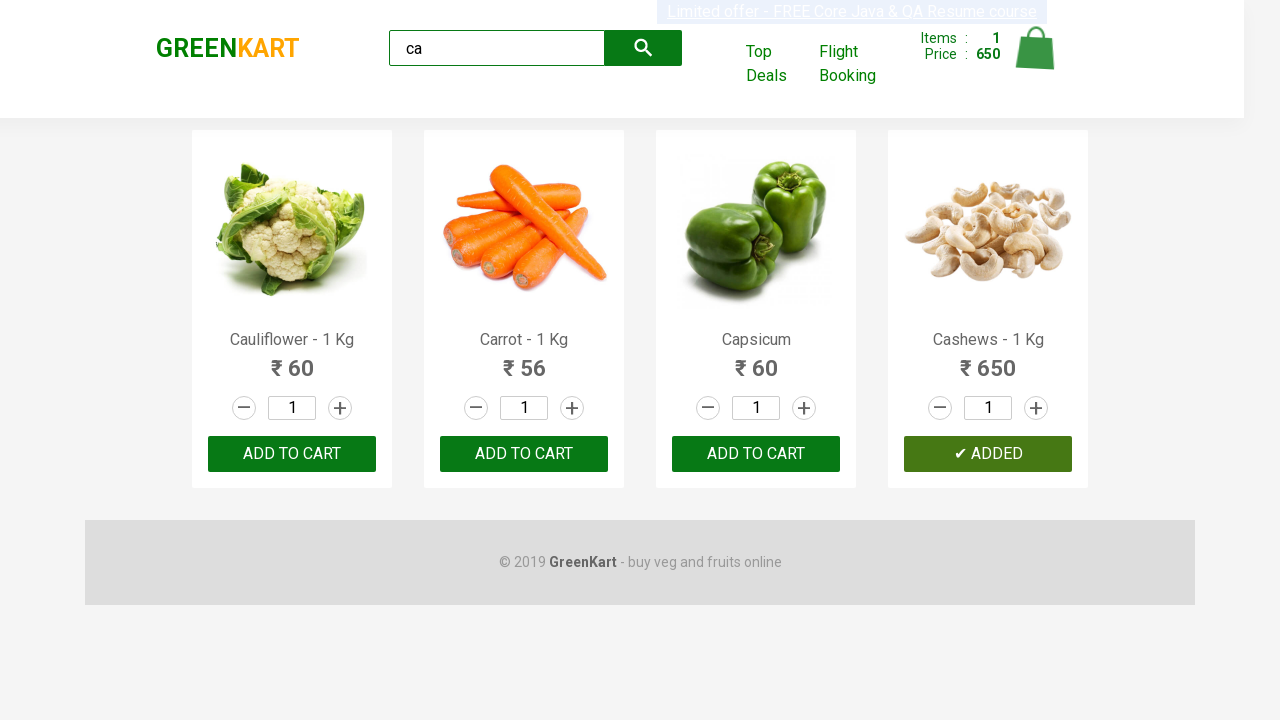

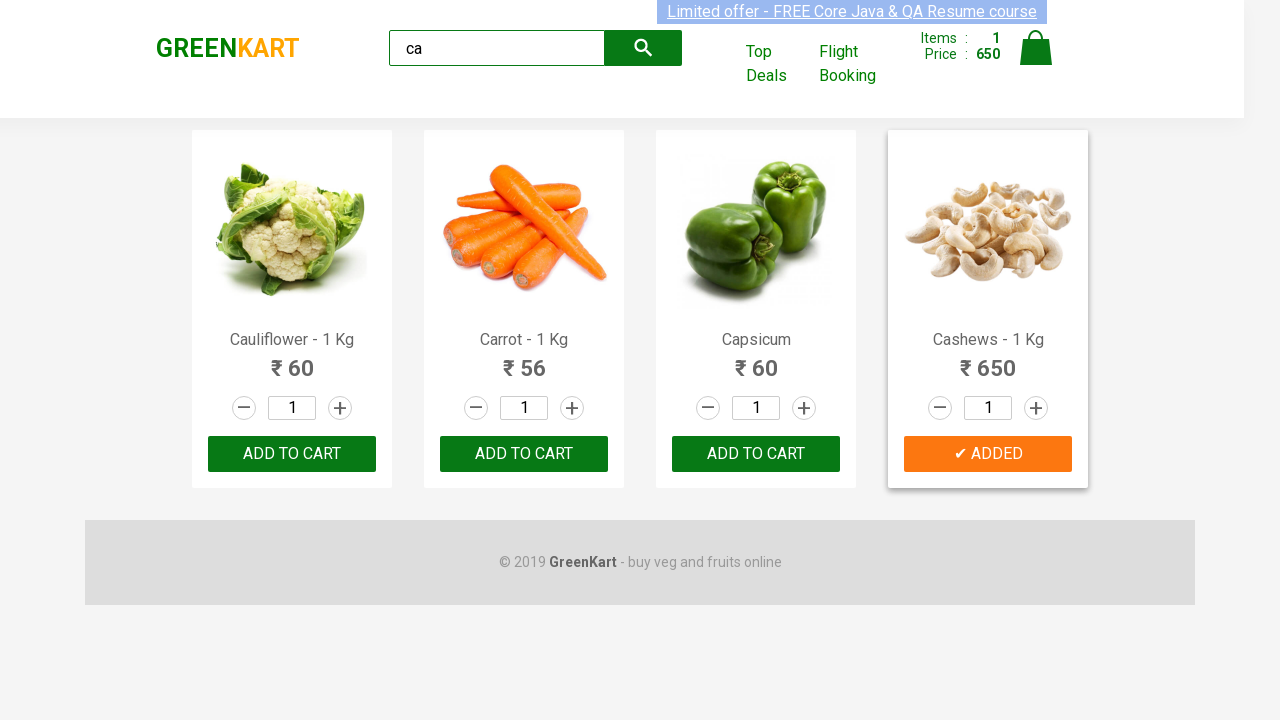